Tests jQuery UI menu navigation by clicking through nested menu items (Enabled -> Downloads -> PDF)

Starting URL: https://the-internet.herokuapp.com/jqueryui/menu#

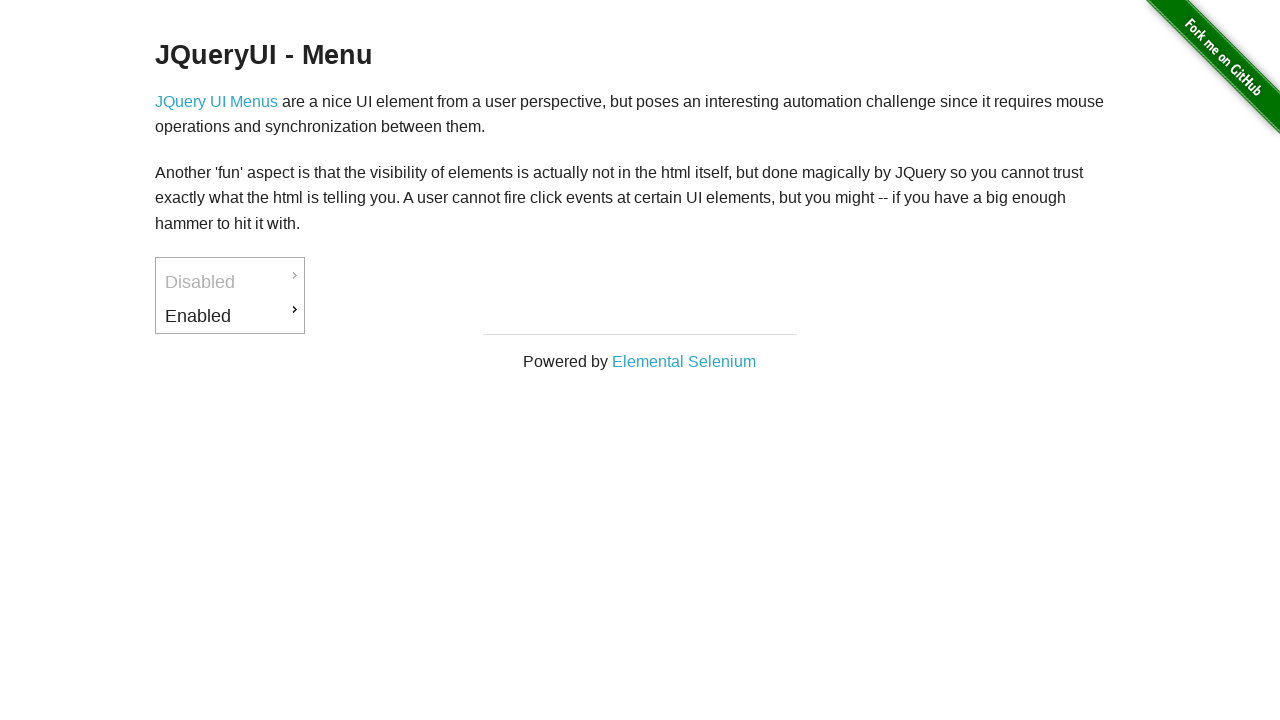

Clicked 'Enabled' menu item at (230, 316) on a:text('Enabled')
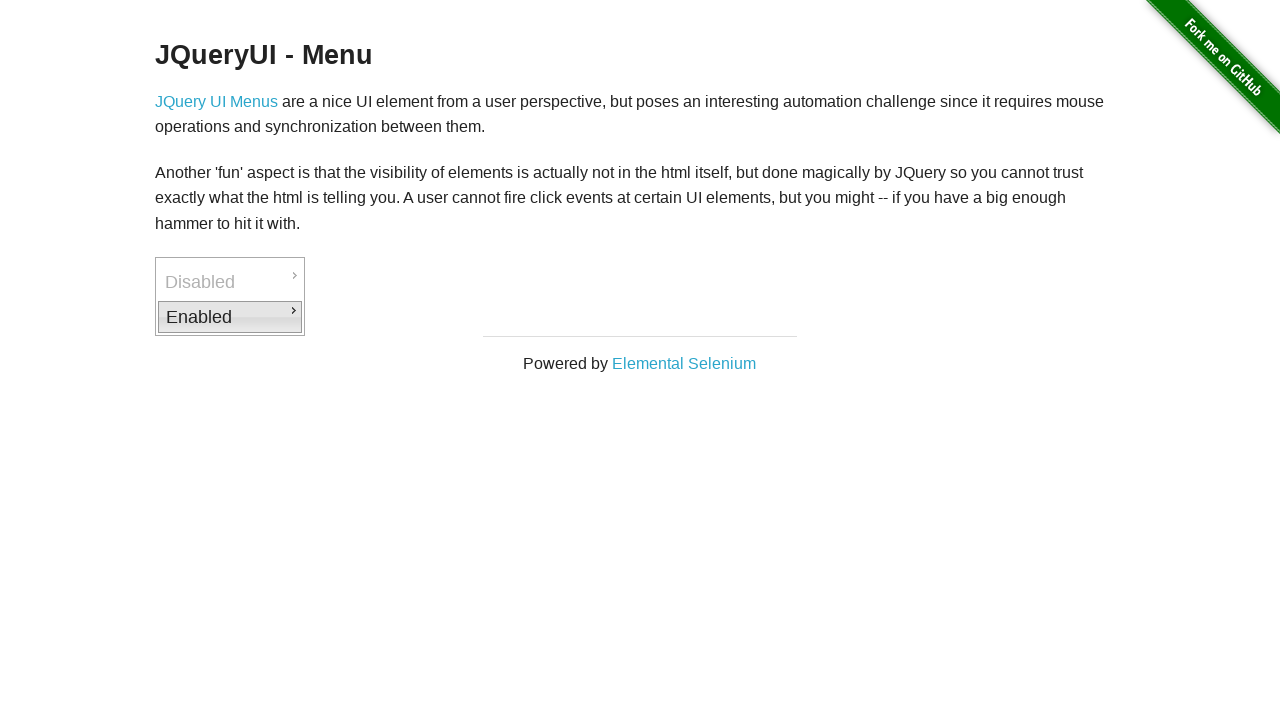

Waited 1000ms for menu to load
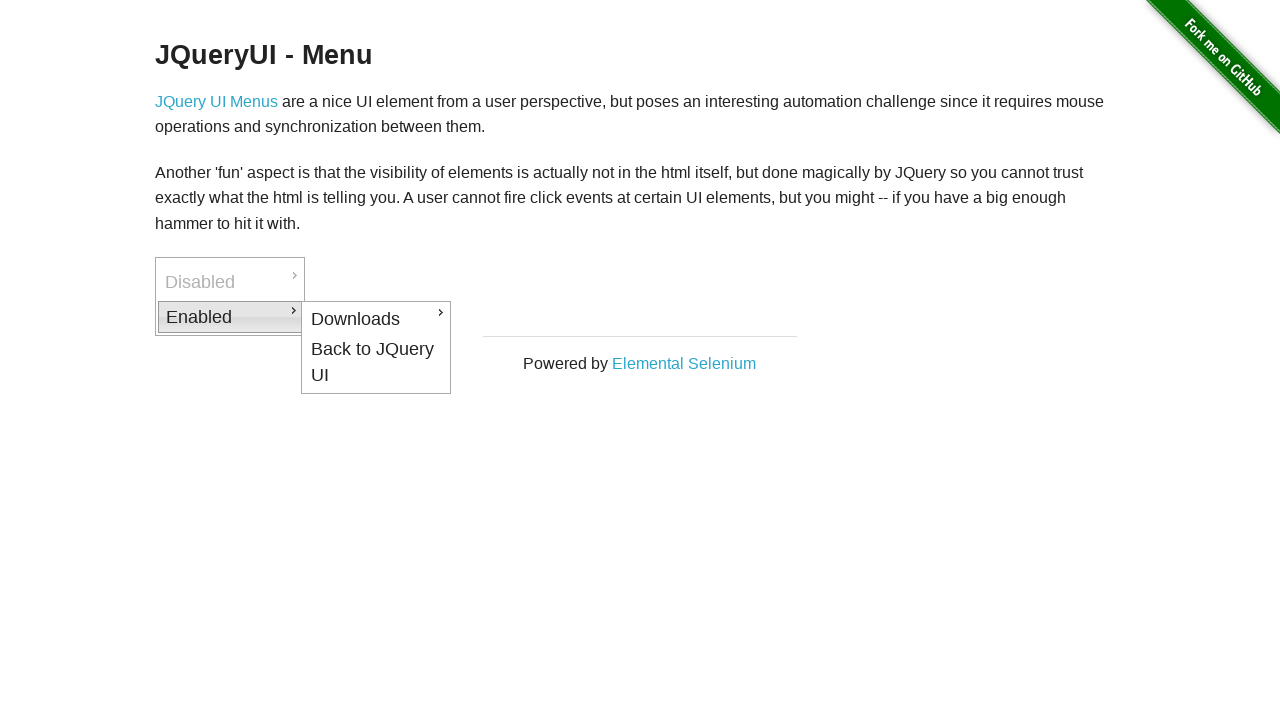

Clicked 'Downloads' submenu item at (376, 319) on #ui-id-4
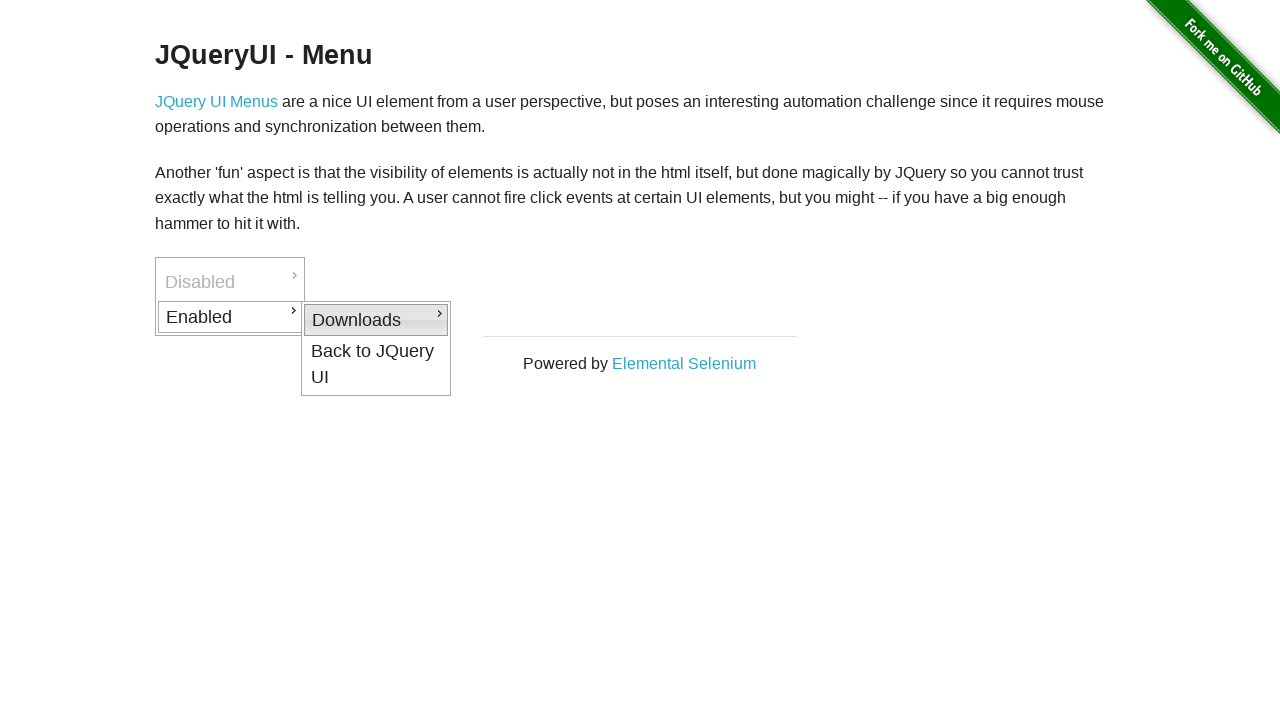

Waited 1000ms for Downloads submenu to load
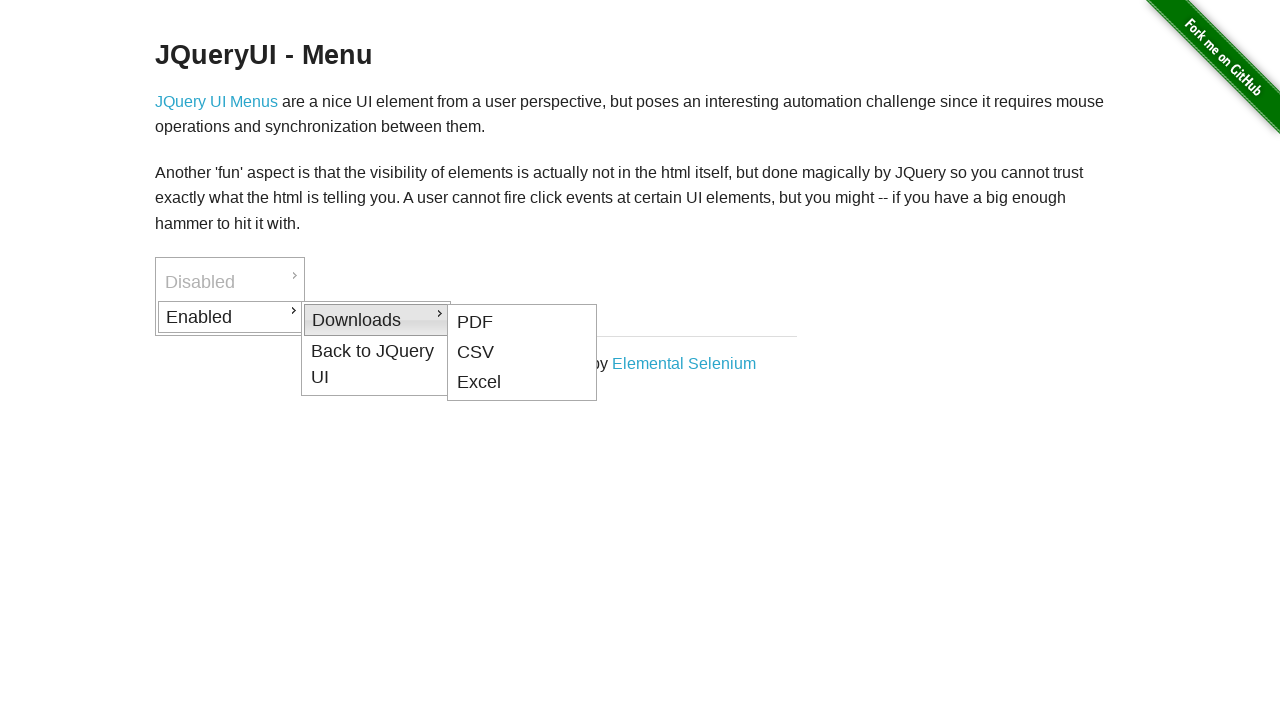

Clicked PDF download link at (522, 322) on a[href='/download/jqueryui/menu/menu.pdf']
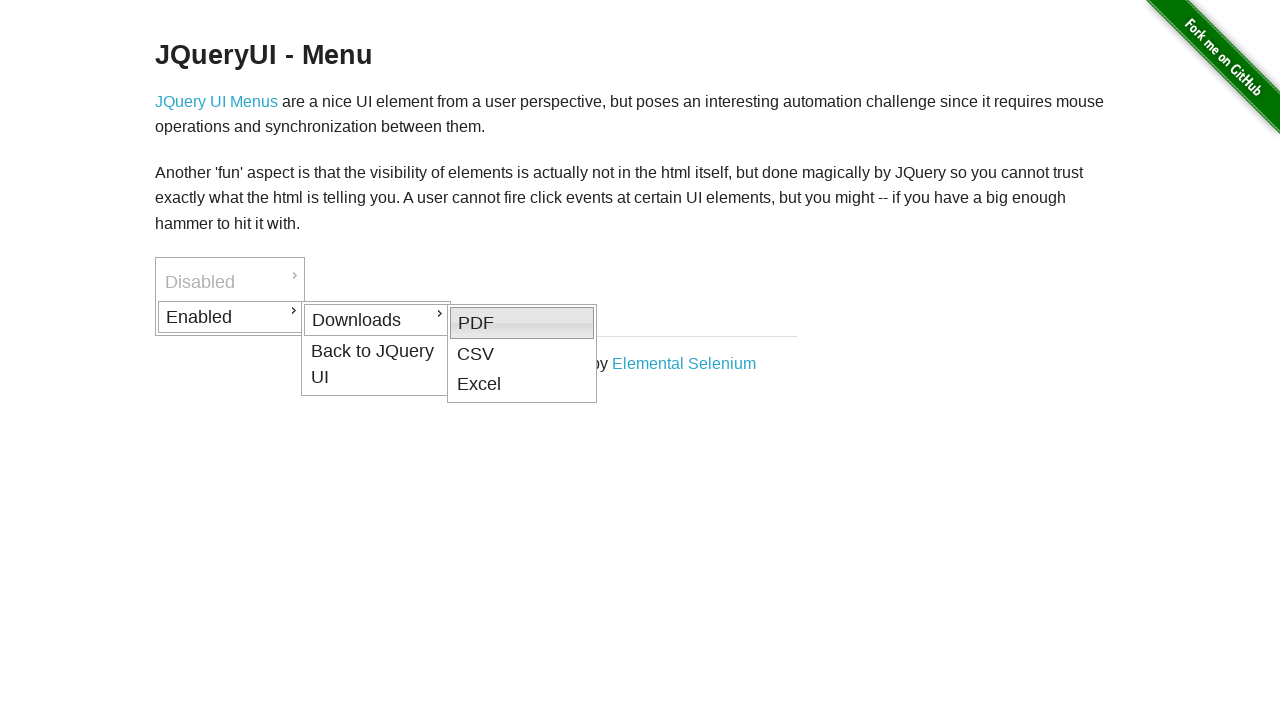

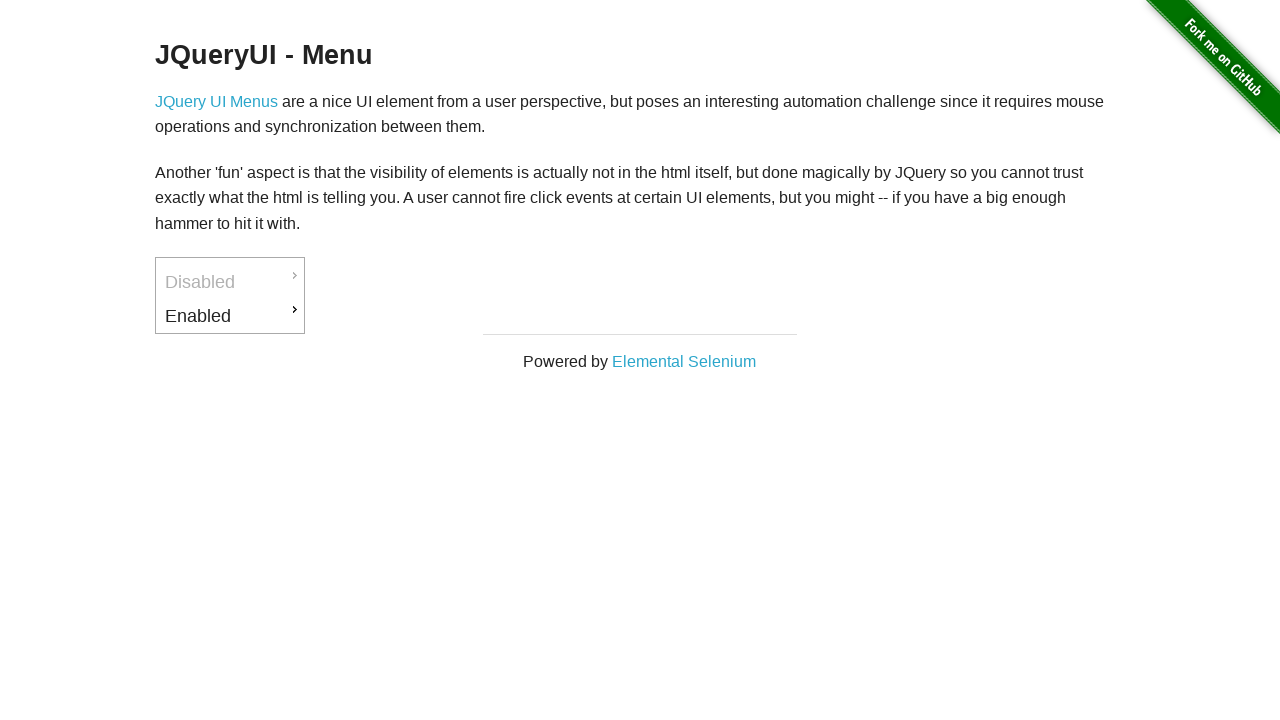